Navigates to Python.org website and verifies the presence of event widgets and documentation navigation menu items

Starting URL: https://www.python.org

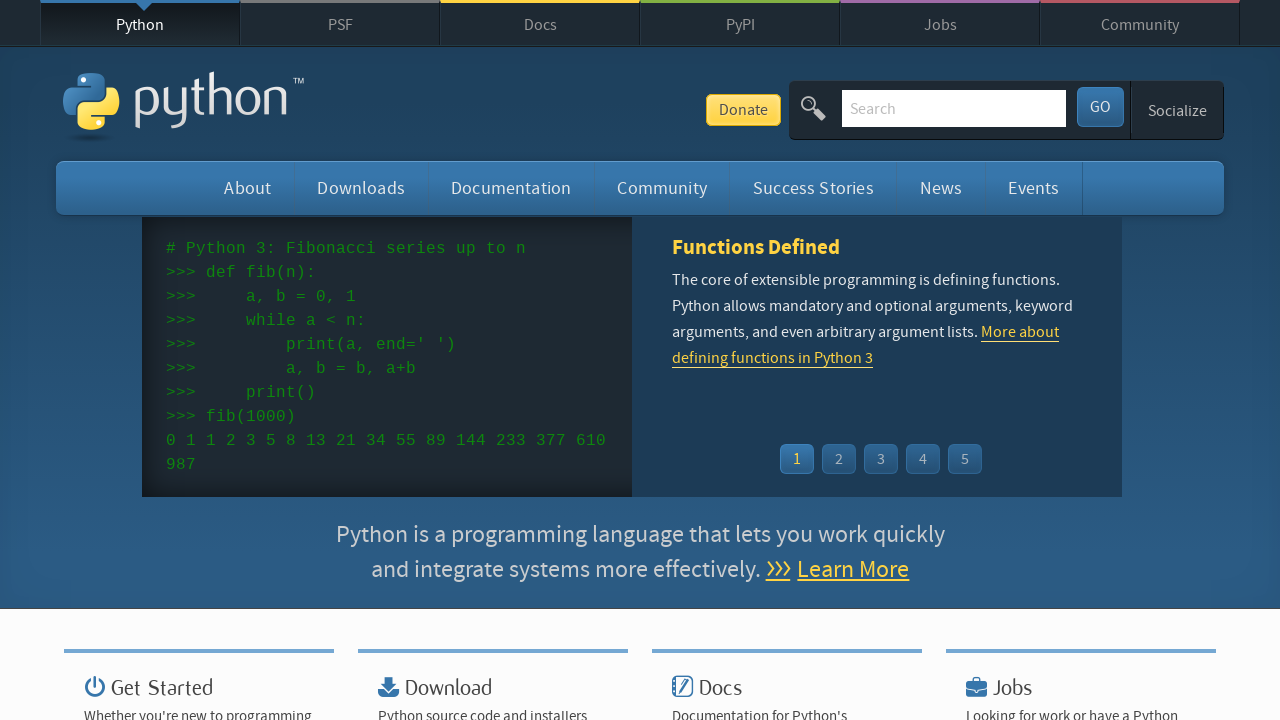

Waited for event widget to be present on Python.org
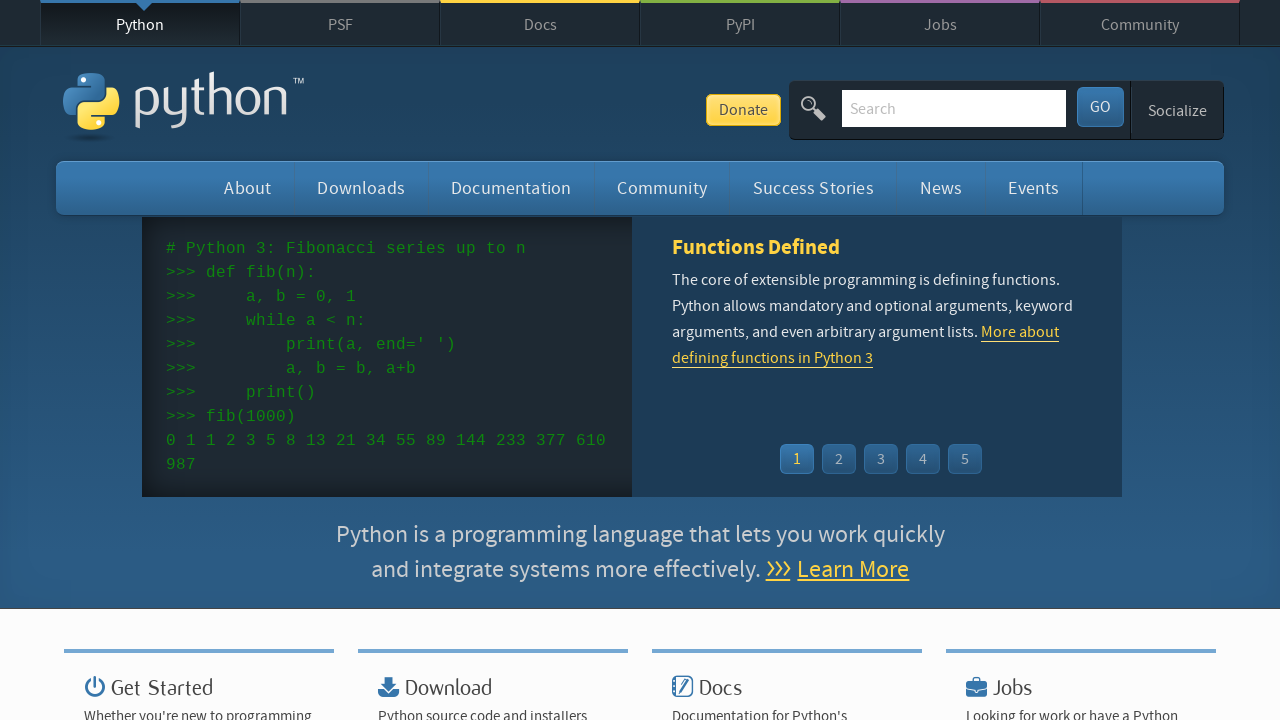

Verified event time elements are present in event widget
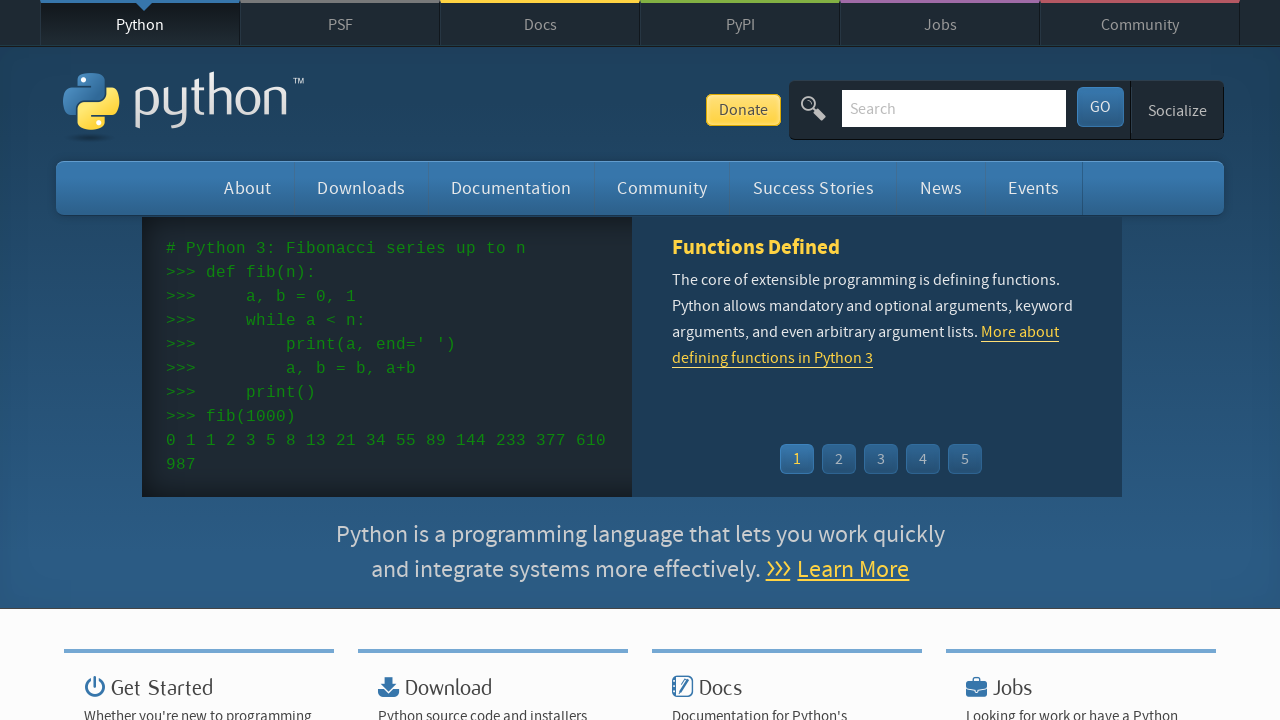

Verified event links are present in event widget
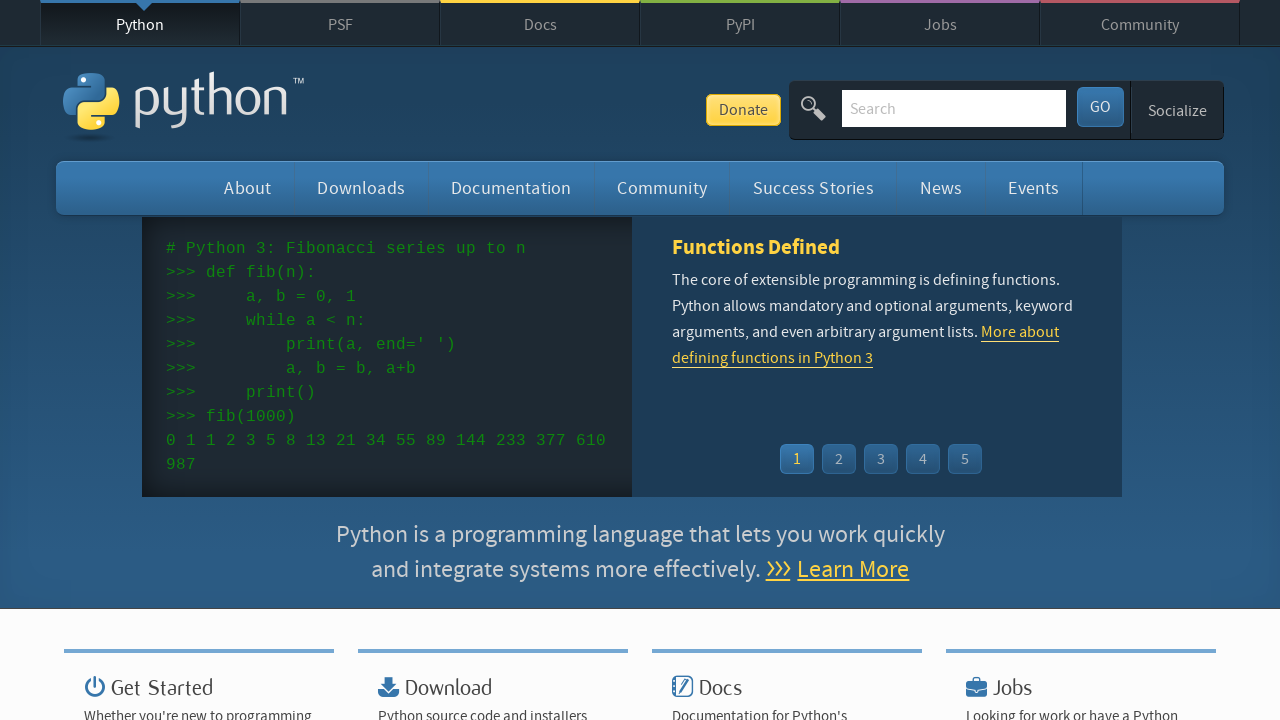

Hovered over documentation menu to reveal dropdown items at (511, 188) on xpath=//div[@class='container']/nav[@id='mainnav']/ul[@role='menubar']/li[@id='d
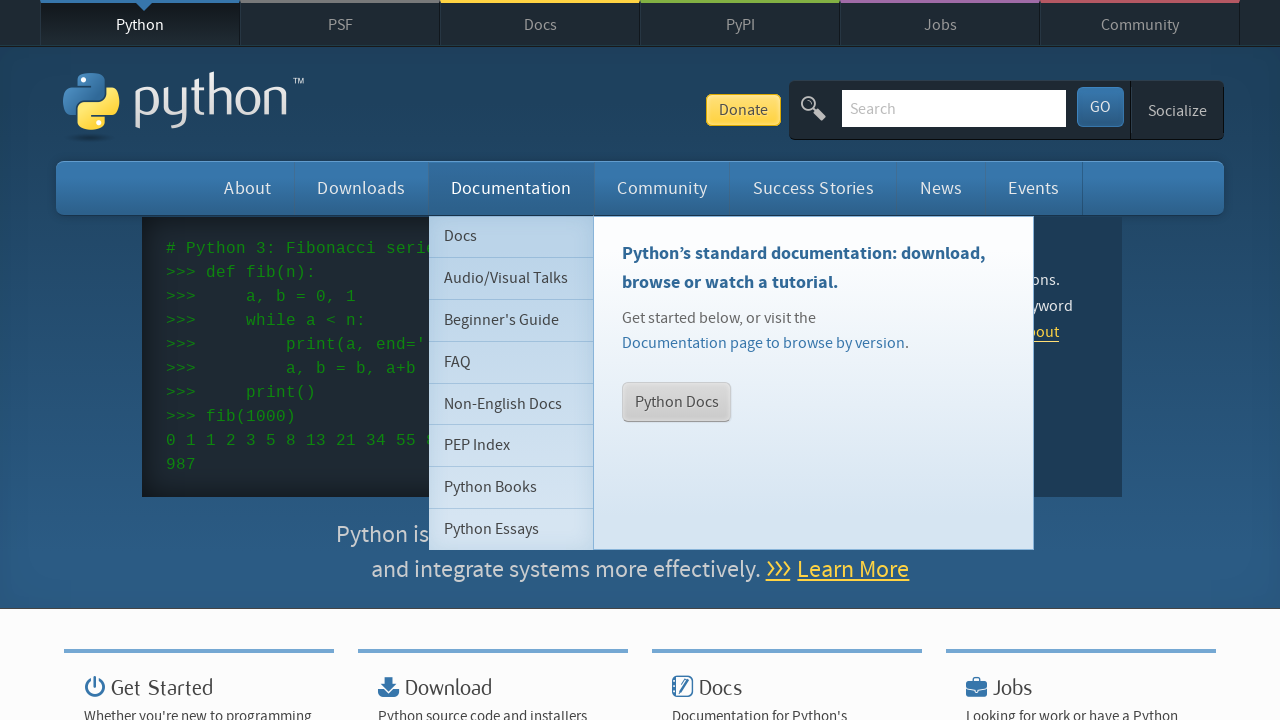

Verified documentation dropdown menu items are visible
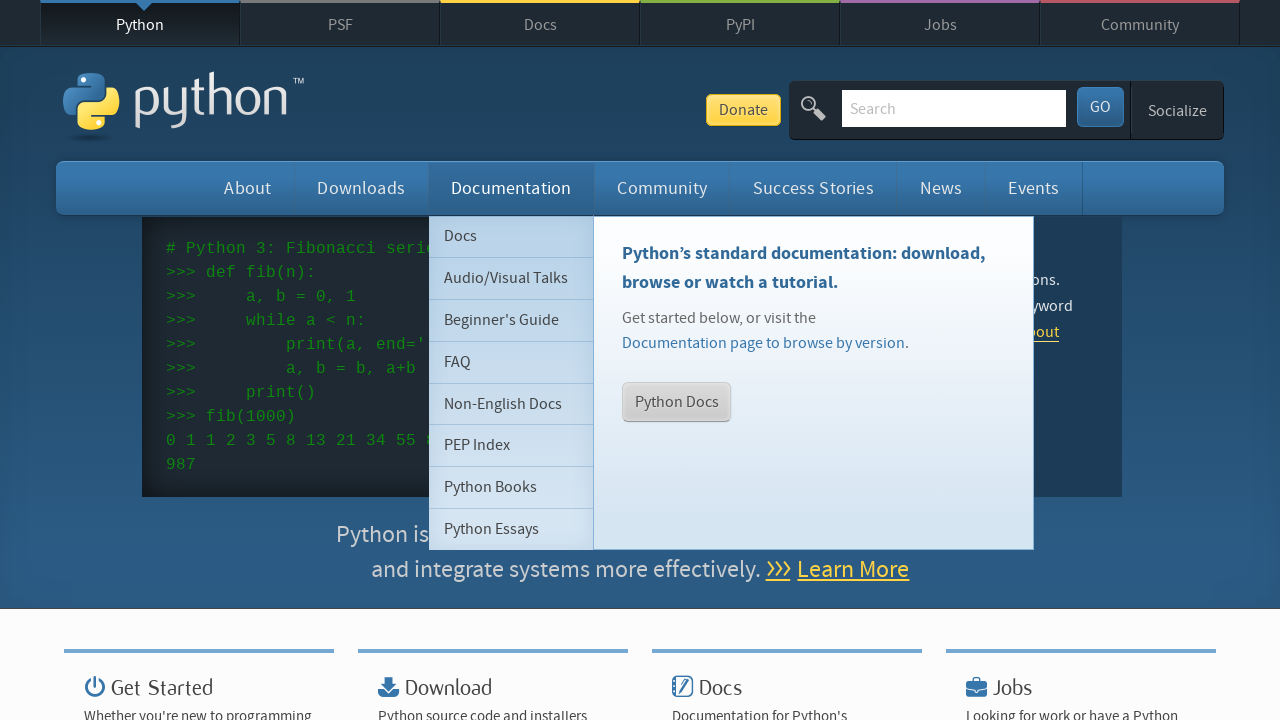

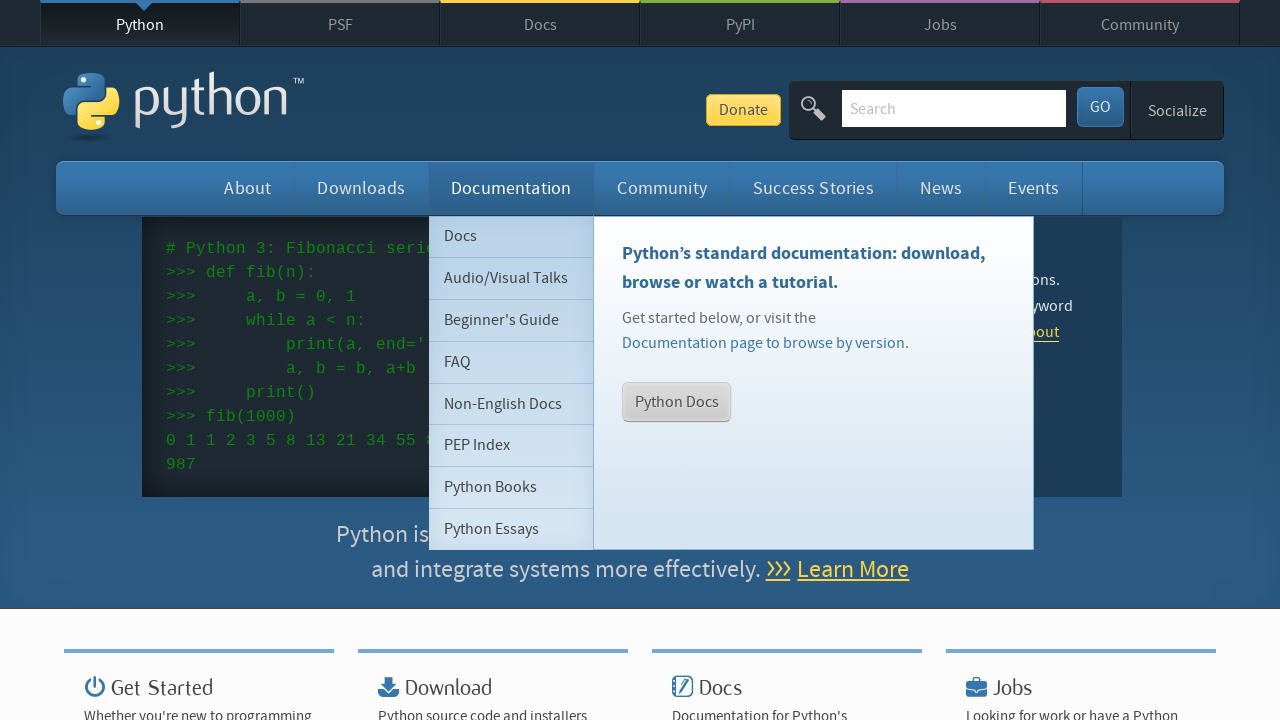